Tests switching between browser tabs by clicking a button that opens a new tab, switching to the new tab, then closing it and returning to the parent window

Starting URL: https://leafground.com/window.xhtml

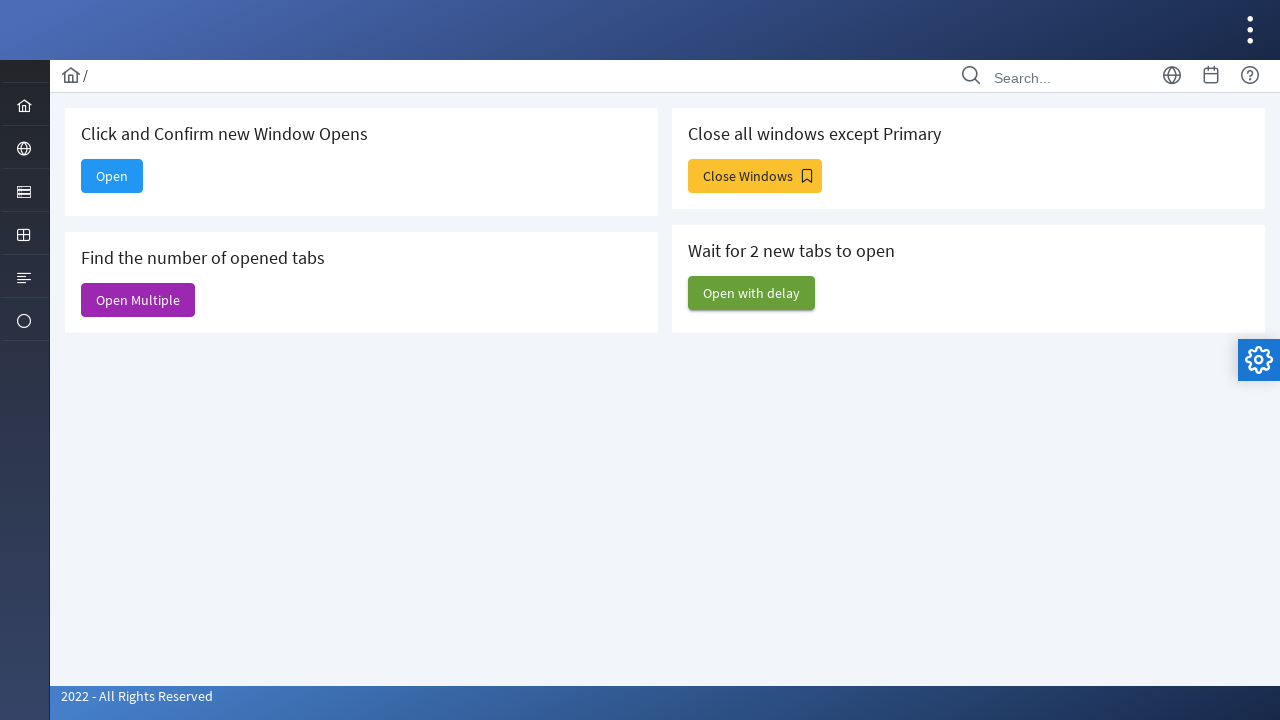

Clicked 'Open' button to open a new tab at (112, 176) on xpath=//span[text()='Open']/ancestor::button
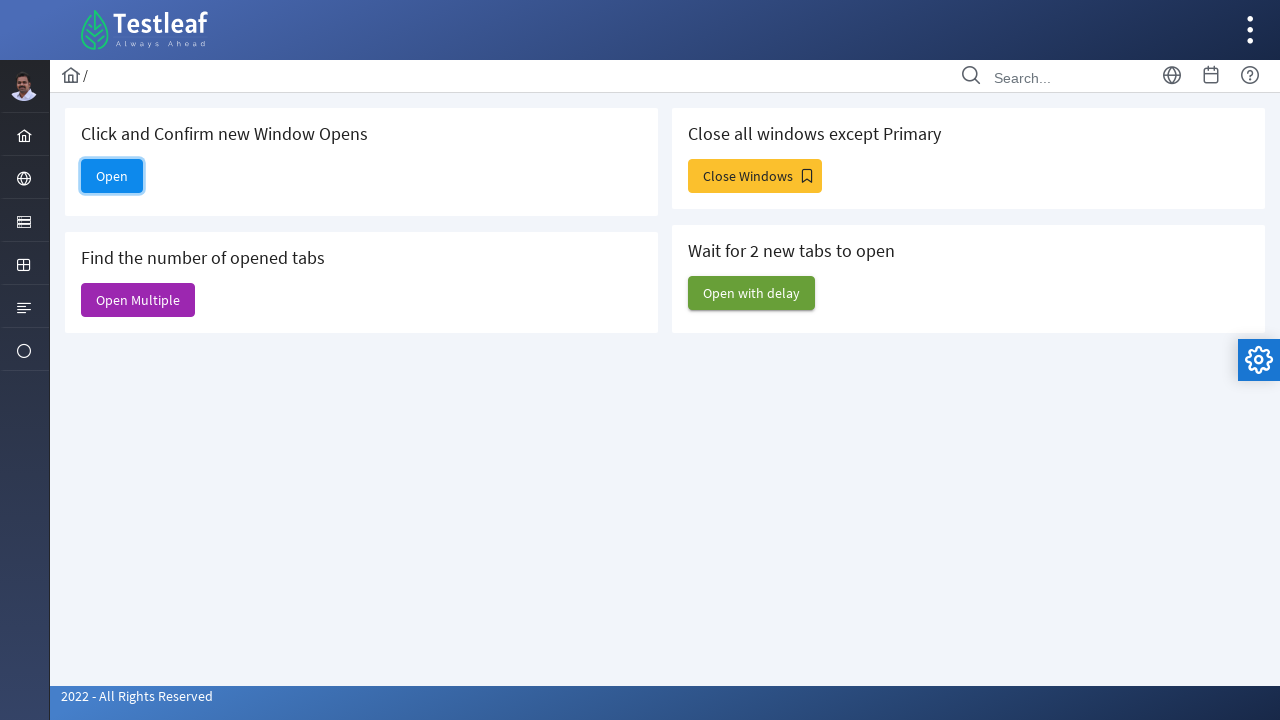

New tab opened and captured
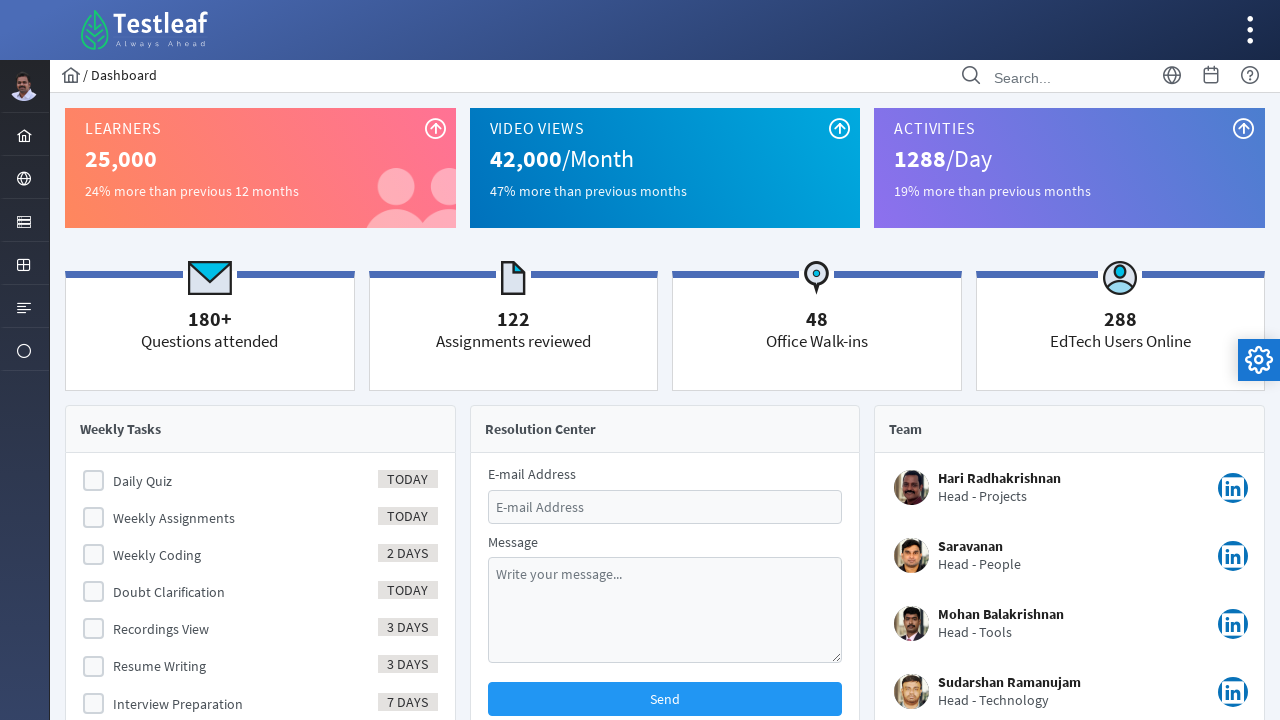

New tab finished loading
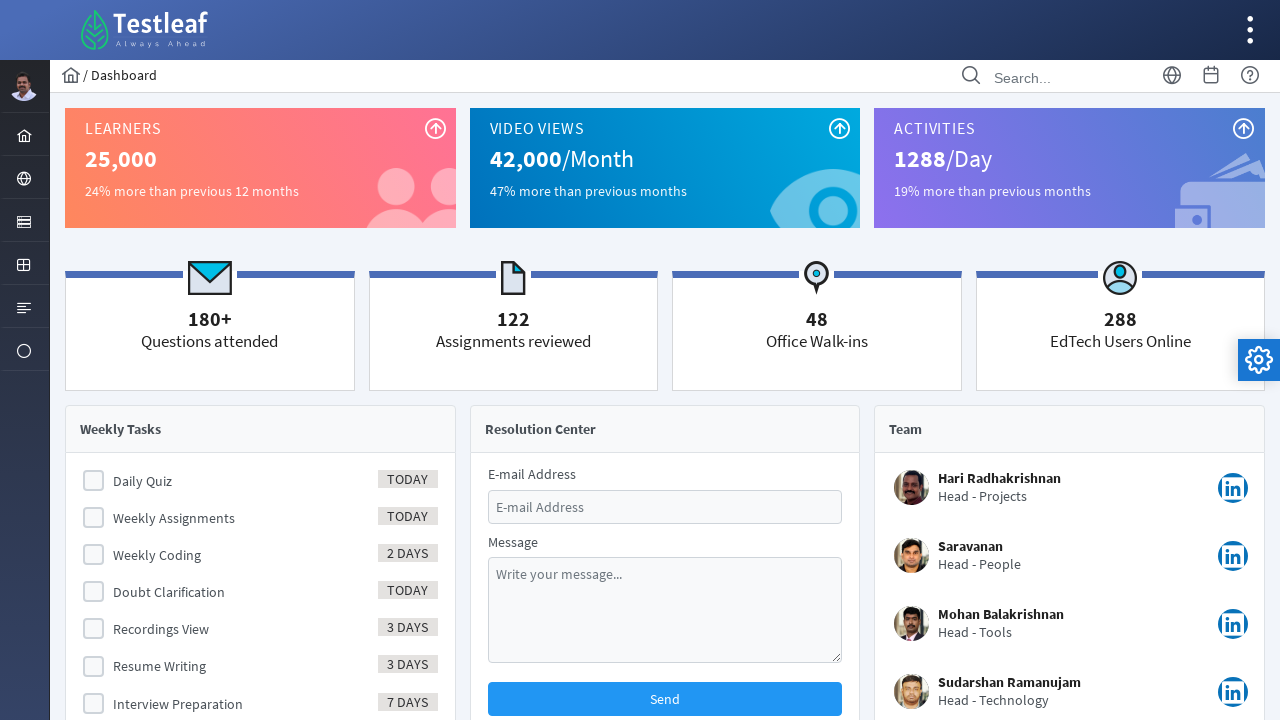

Closed the new tab
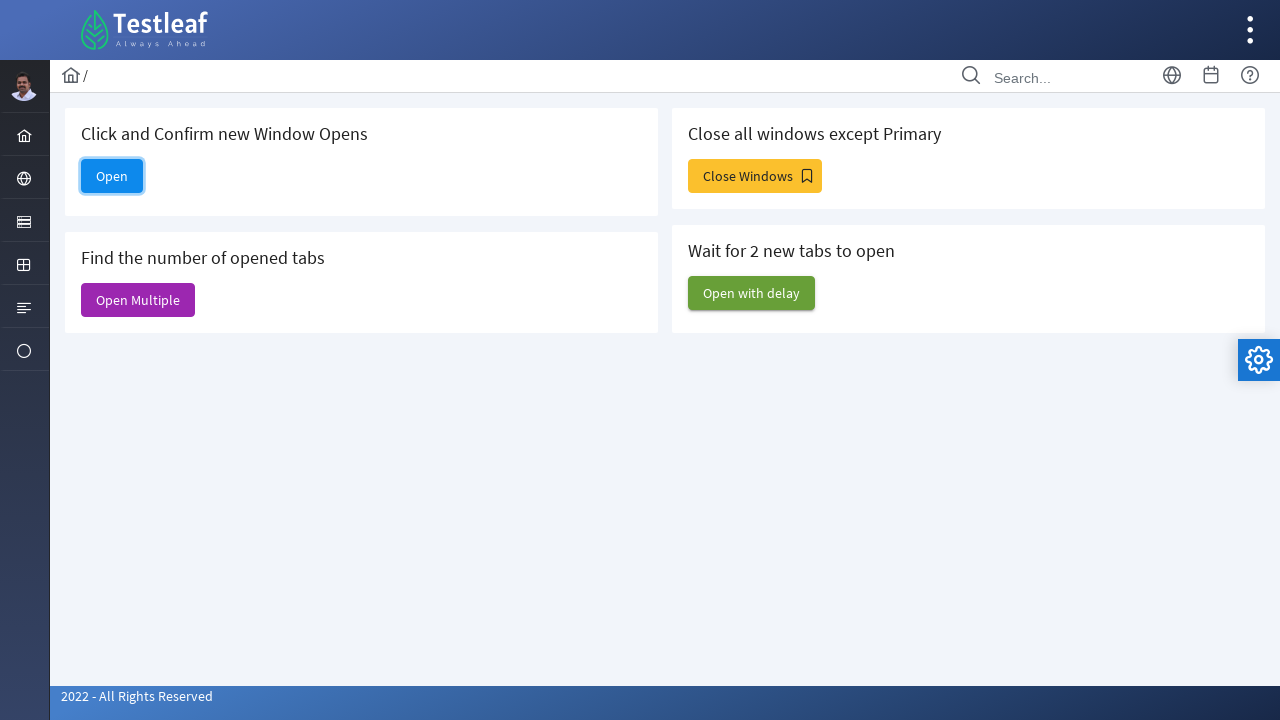

Returned to original tab after closing new tab
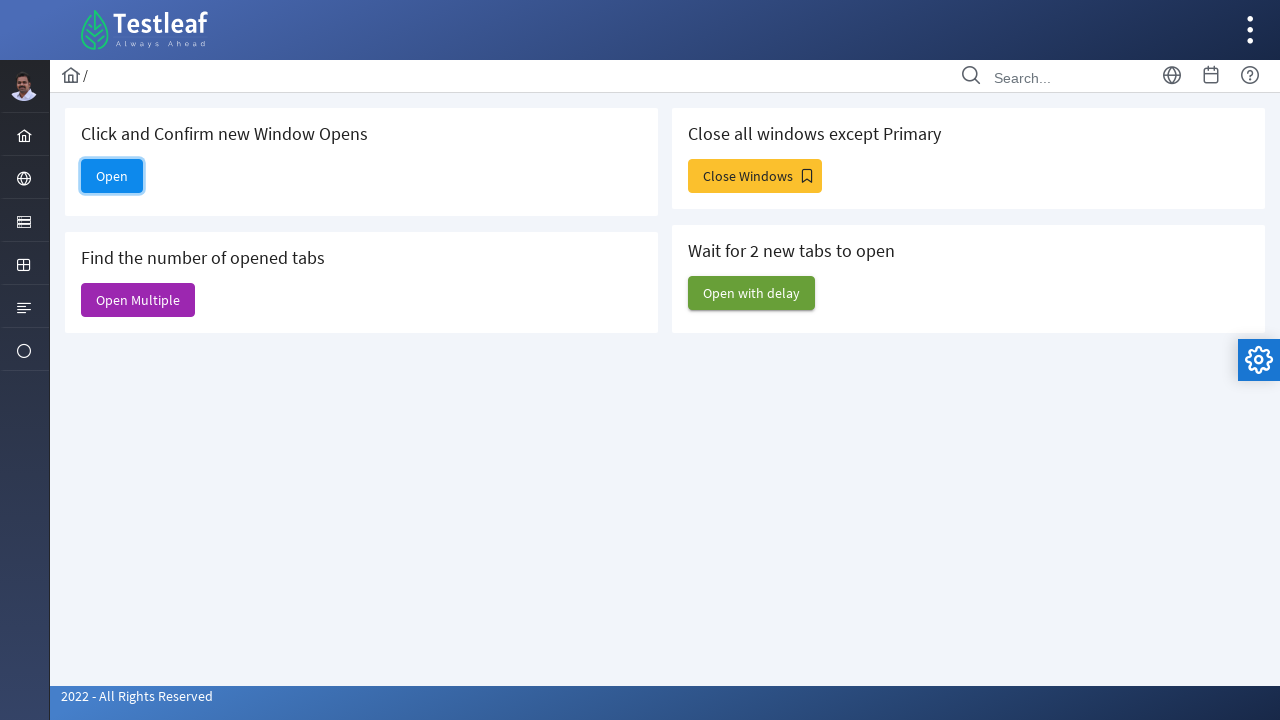

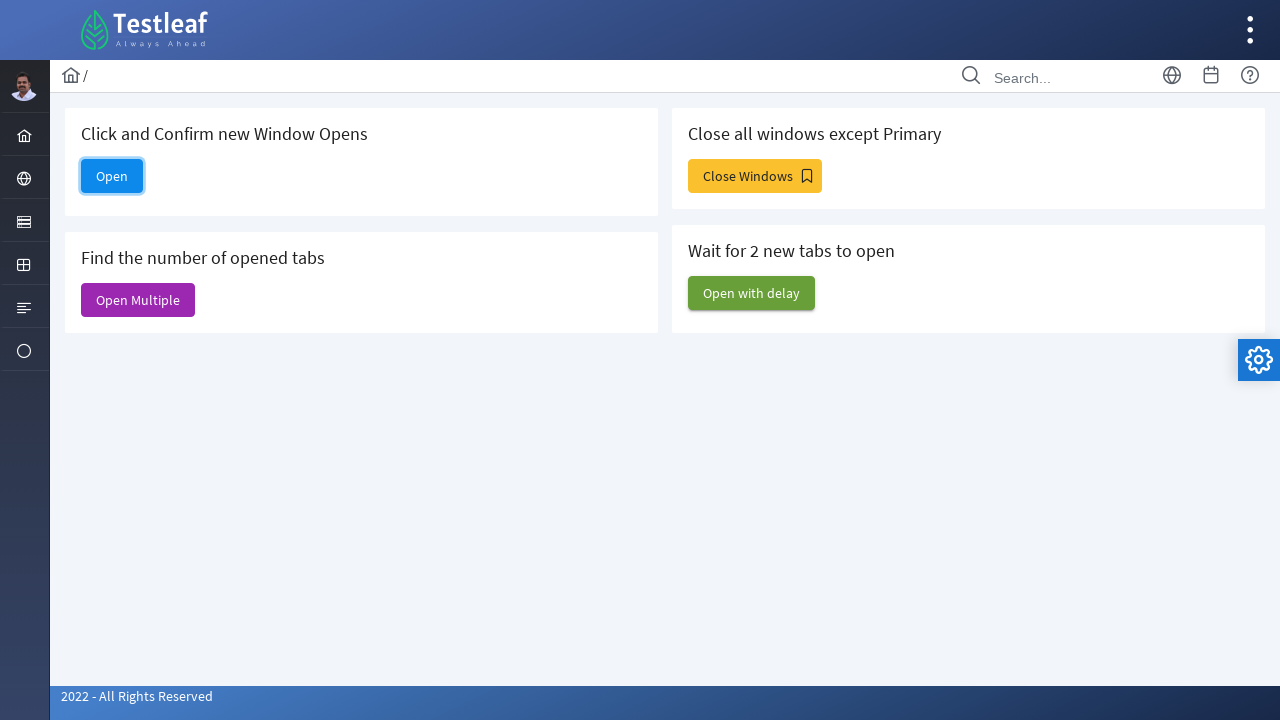